Tests iframe handling by switching into an iframe to verify content, then switching back to the parent frame to verify header text

Starting URL: https://practice.cydeo.com/iframe

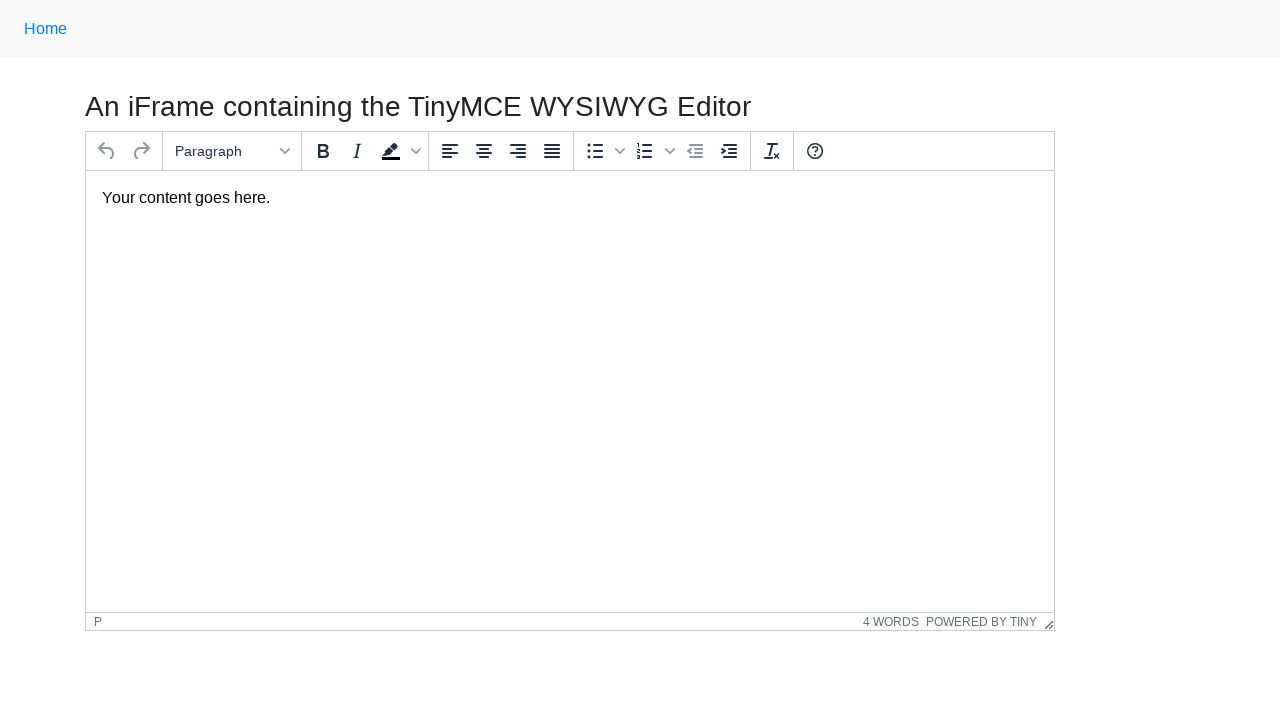

Navigated to iframe practice page
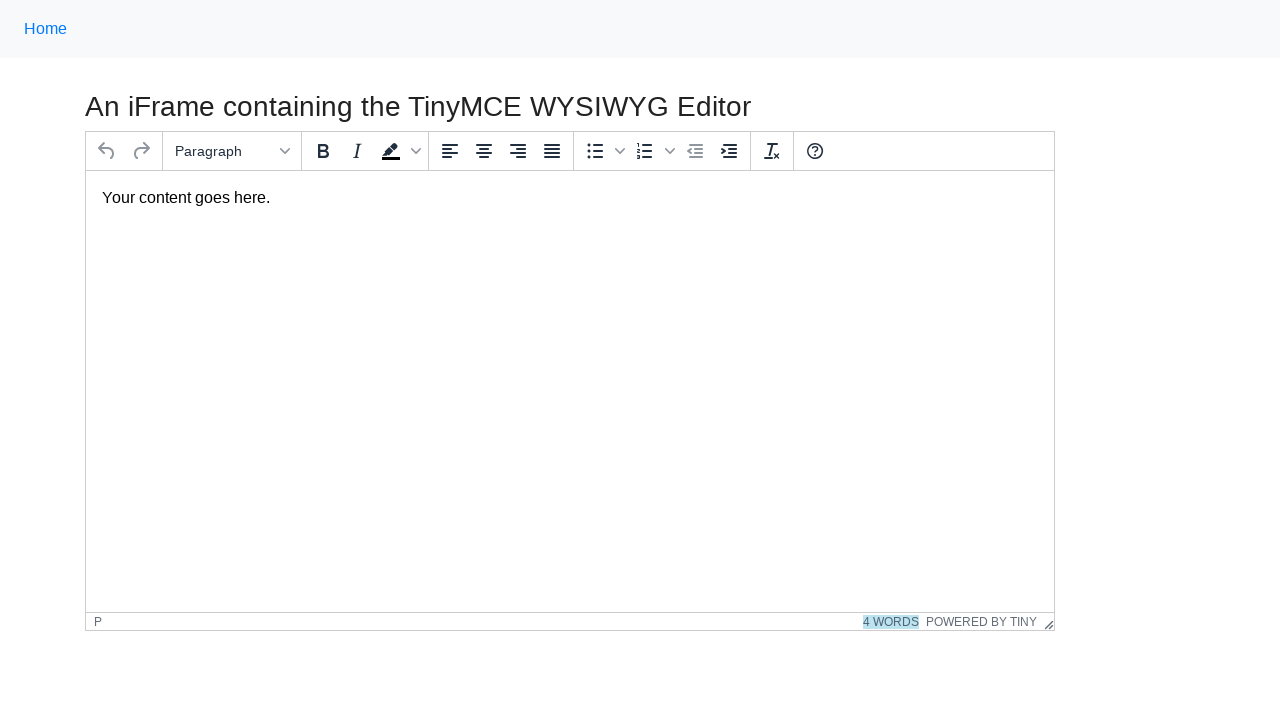

Switched to iframe at index 1
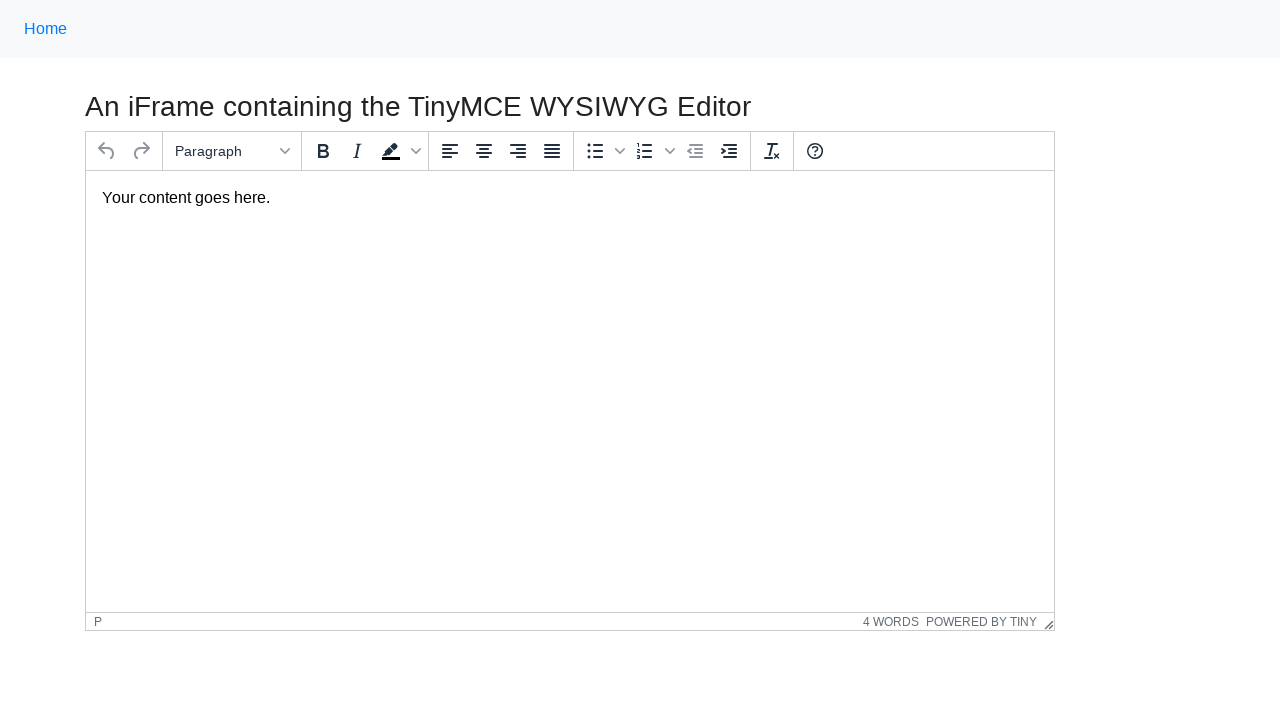

Verified paragraph element exists in iframe
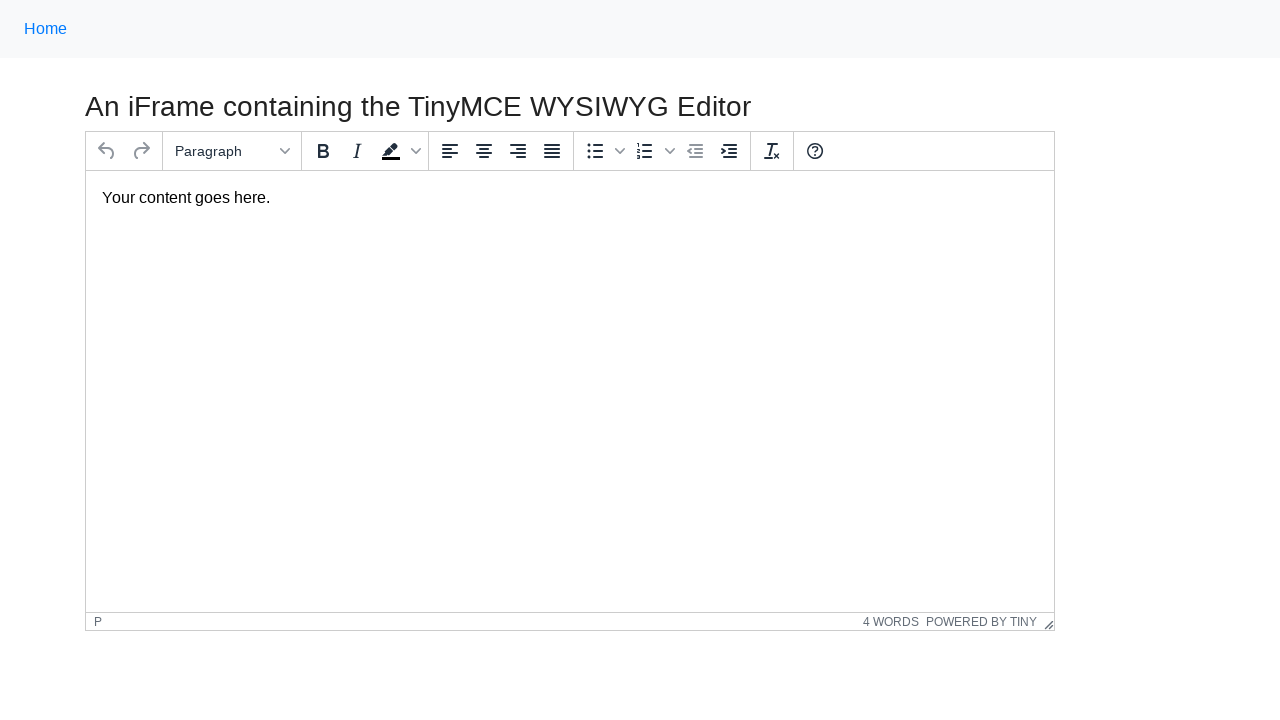

Verified h3 header element exists in main frame
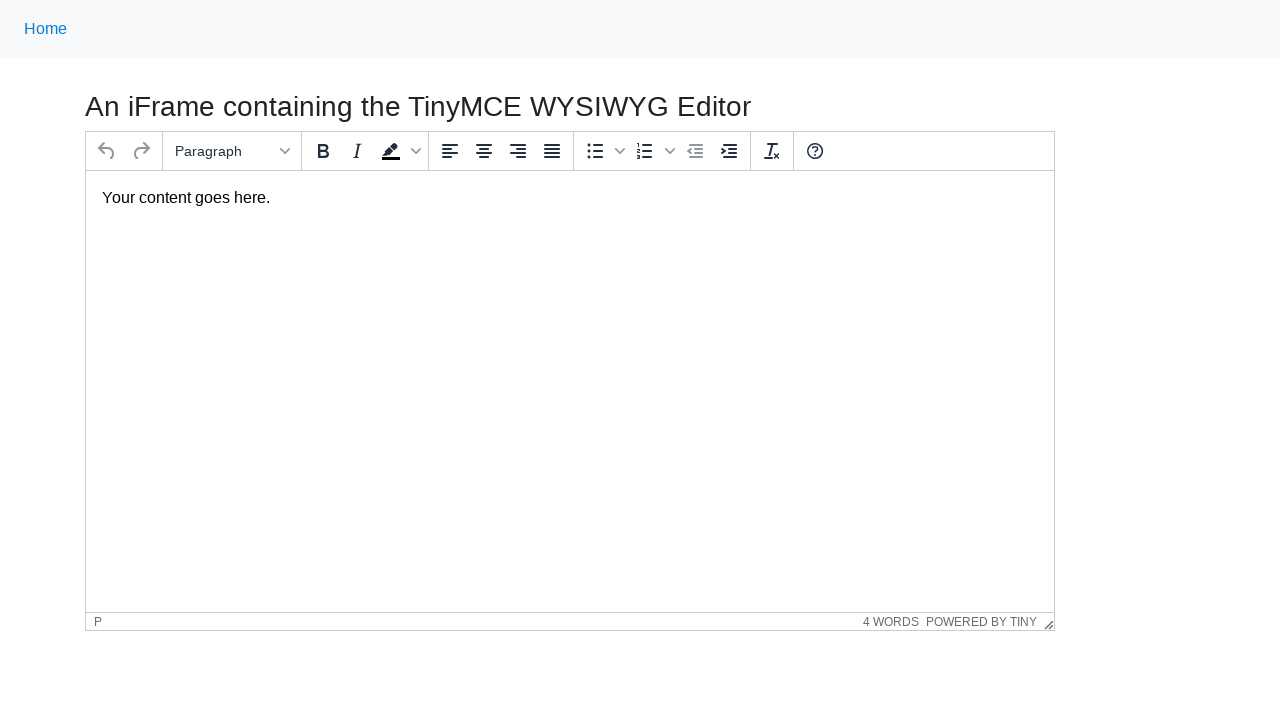

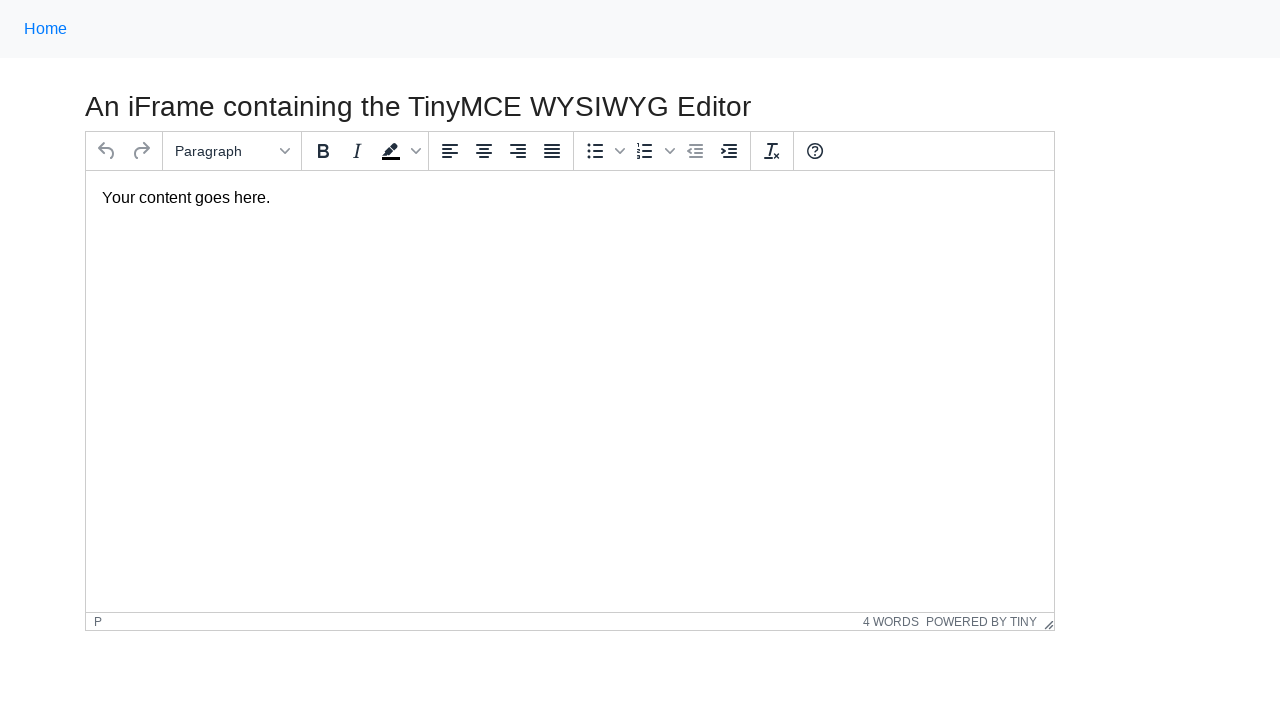